Navigates to cleverbots.ru, switches language settings, and verifies the "View all projects" button contains the correct text with count

Starting URL: https://cleverbots.ru/

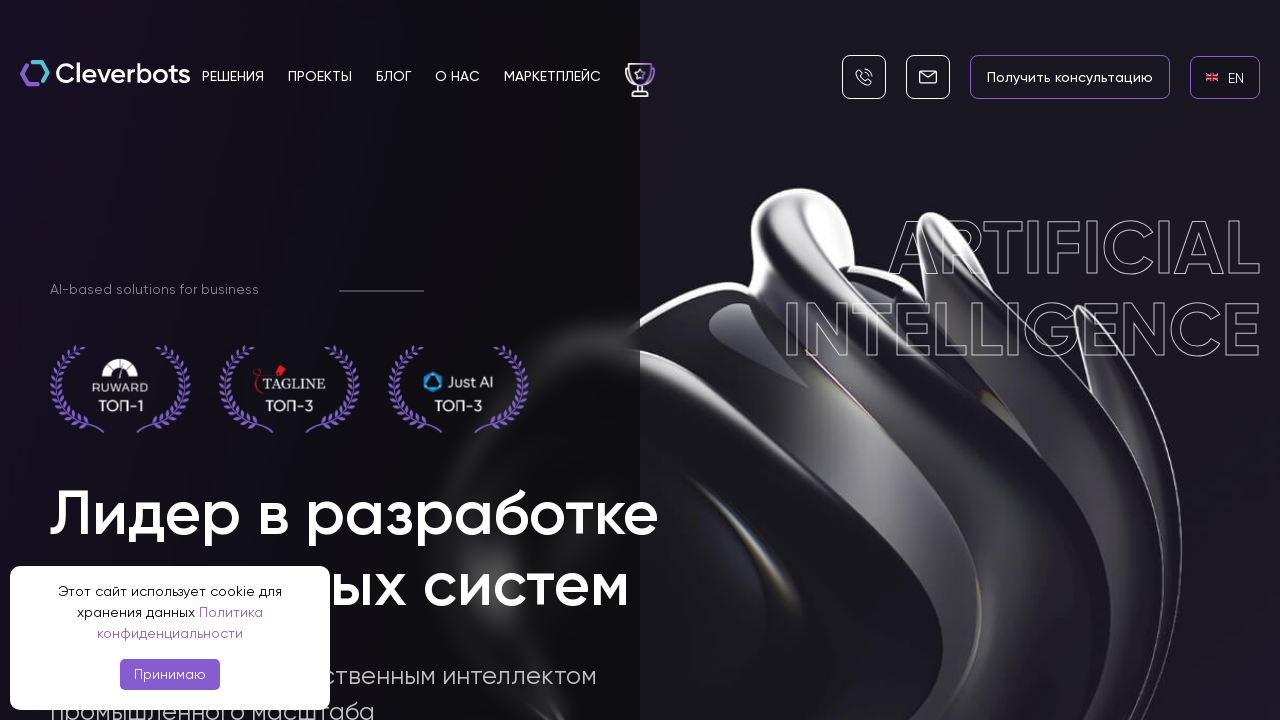

Waited for EN language link to become visible
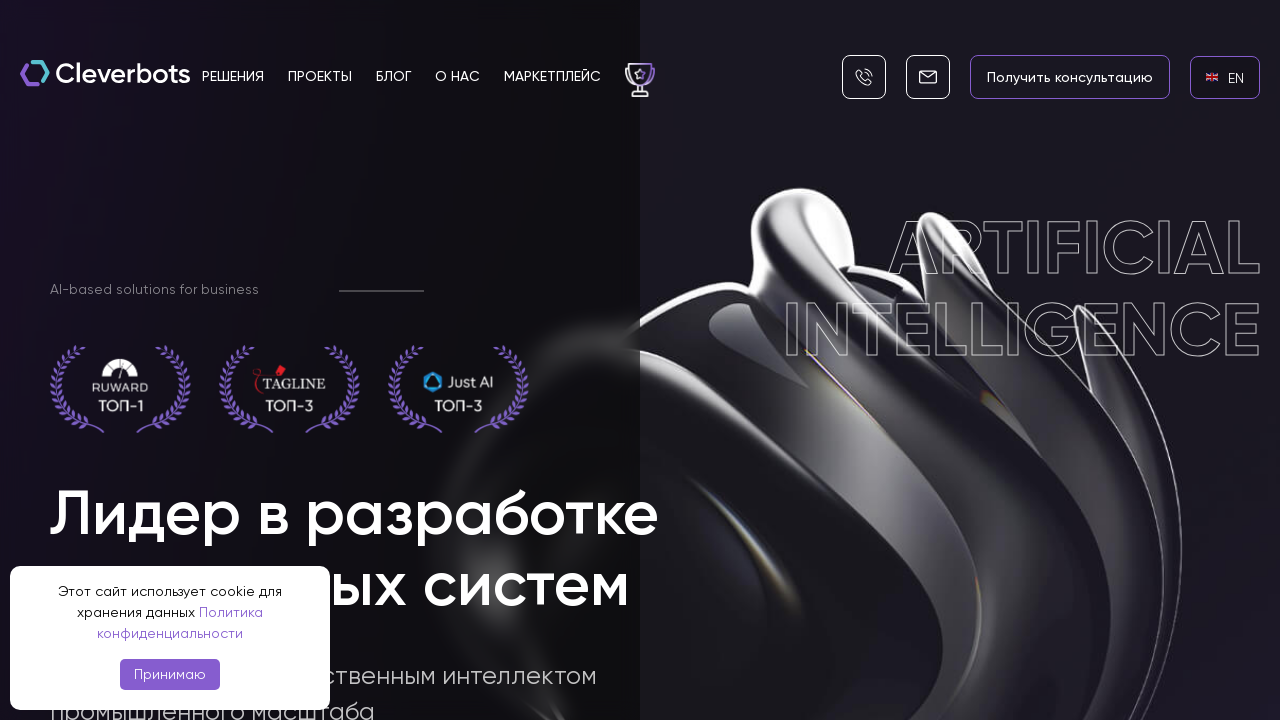

Clicked EN language link to switch to English at (1225, 77) on internal:role=link[name="en EN"i]
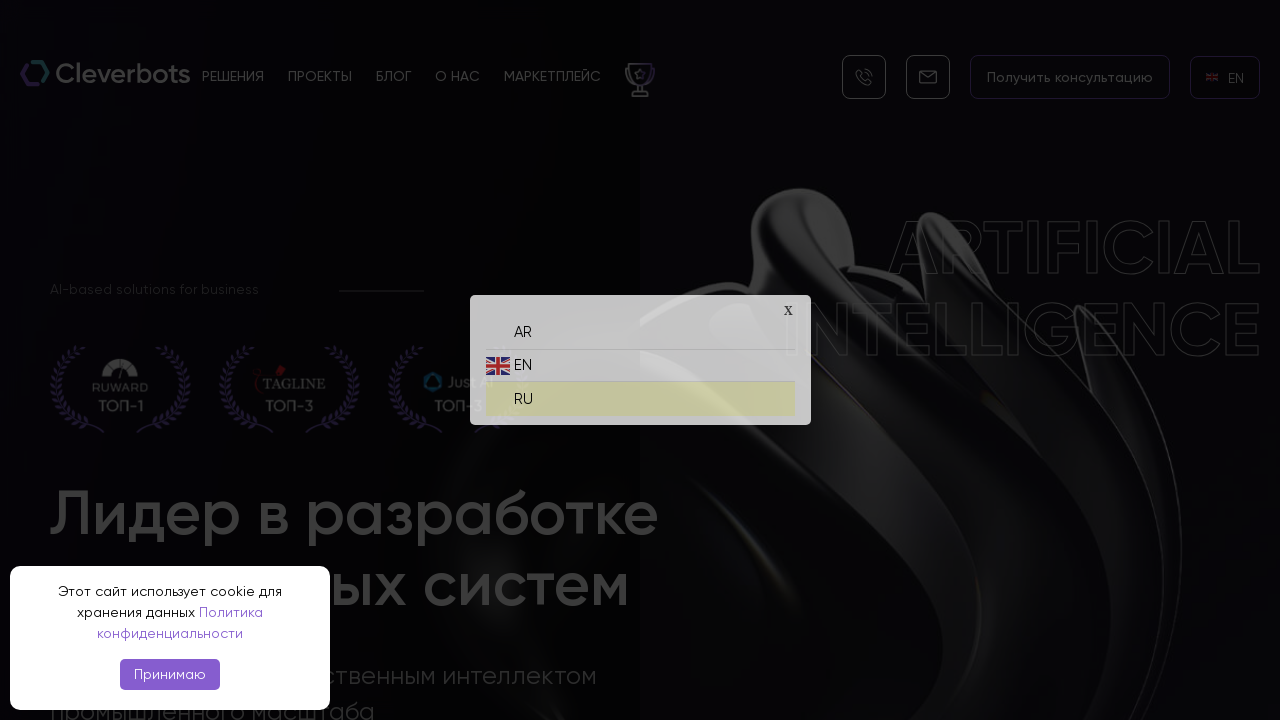

Waited for RU language link to become visible
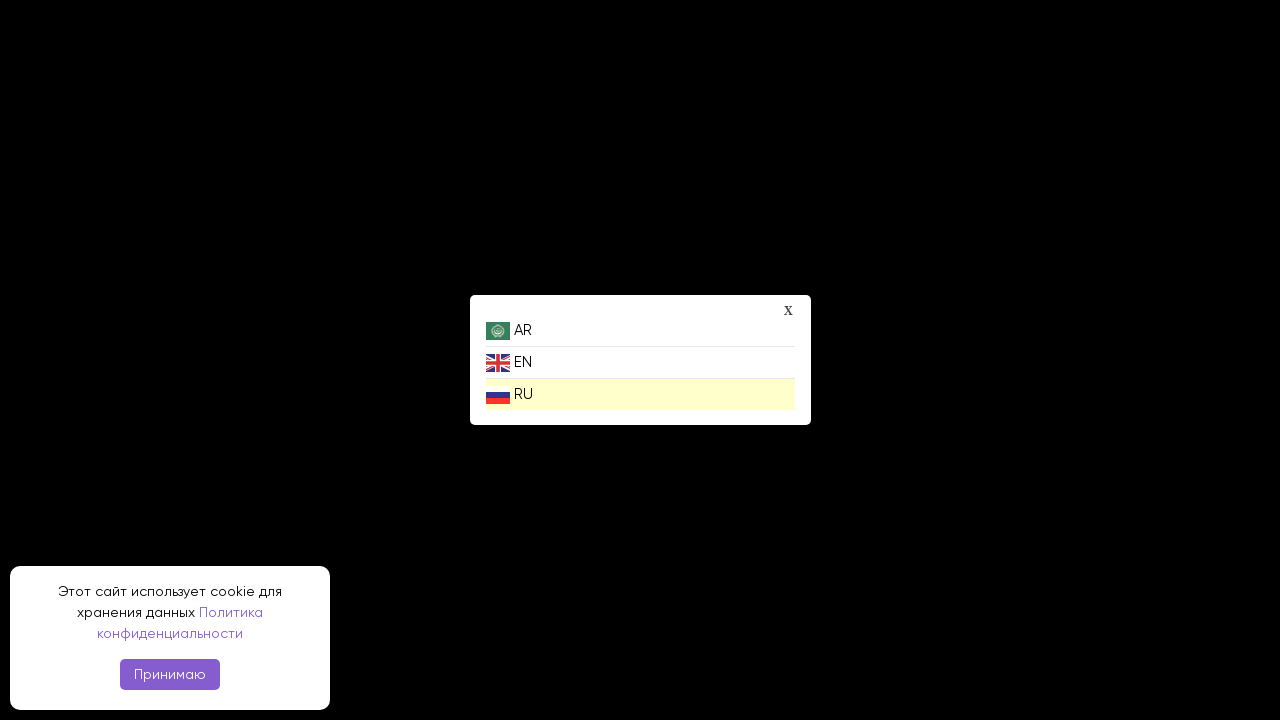

Clicked RU language link to switch to Russian at (640, 394) on internal:role=link[name="ru RU"i]
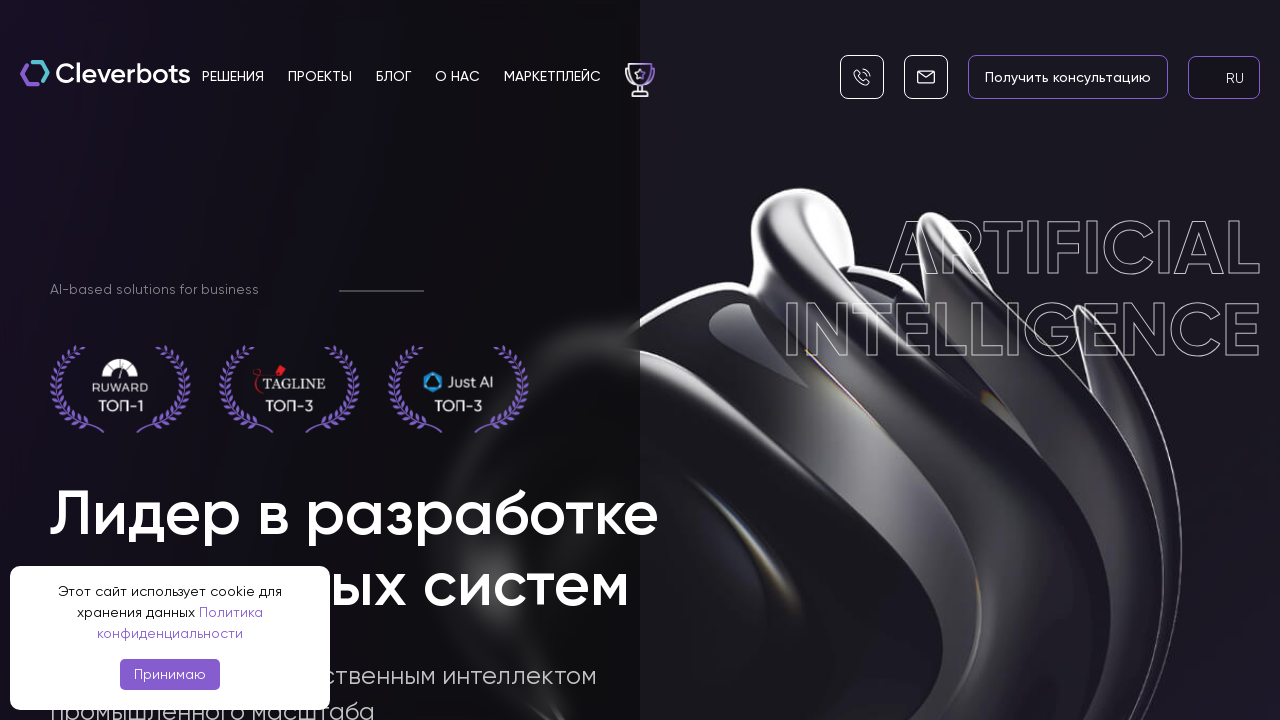

Waited for 'Смотреть все проекты' (View all projects) link to become visible
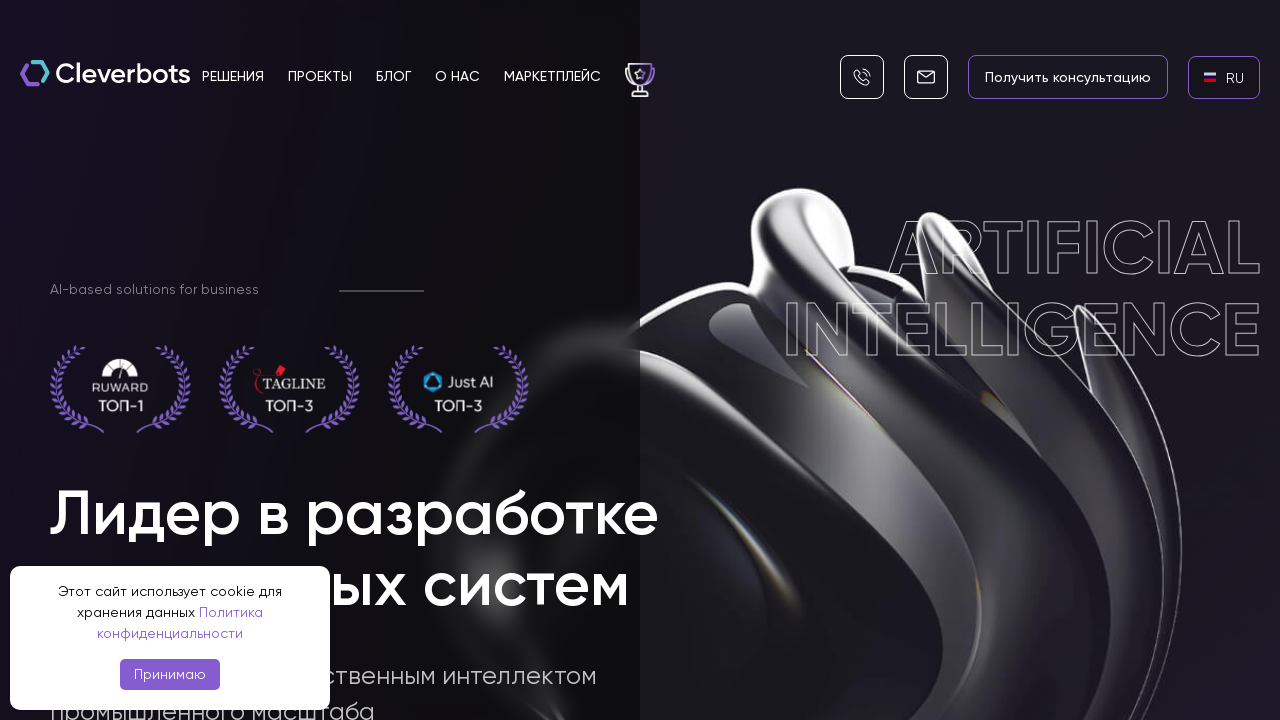

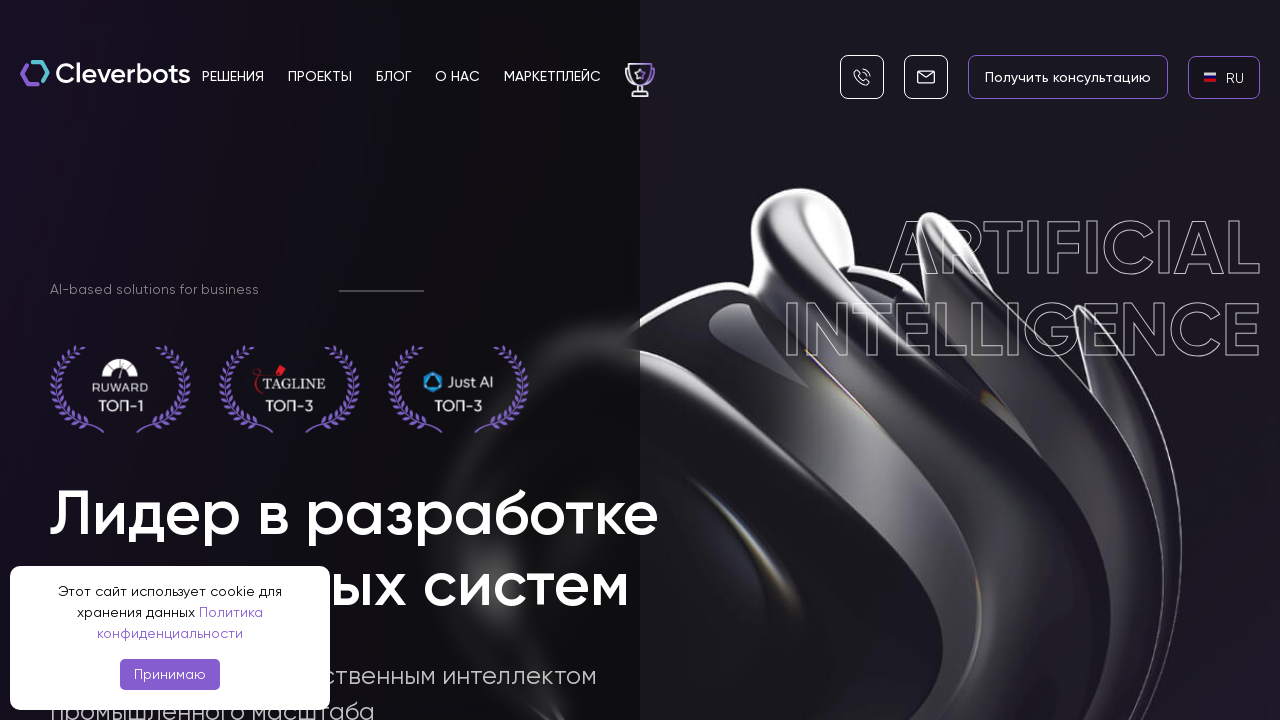